Tests the FirstName input field by entering a value into it

Starting URL: https://demoqa.com/automation-practice-form

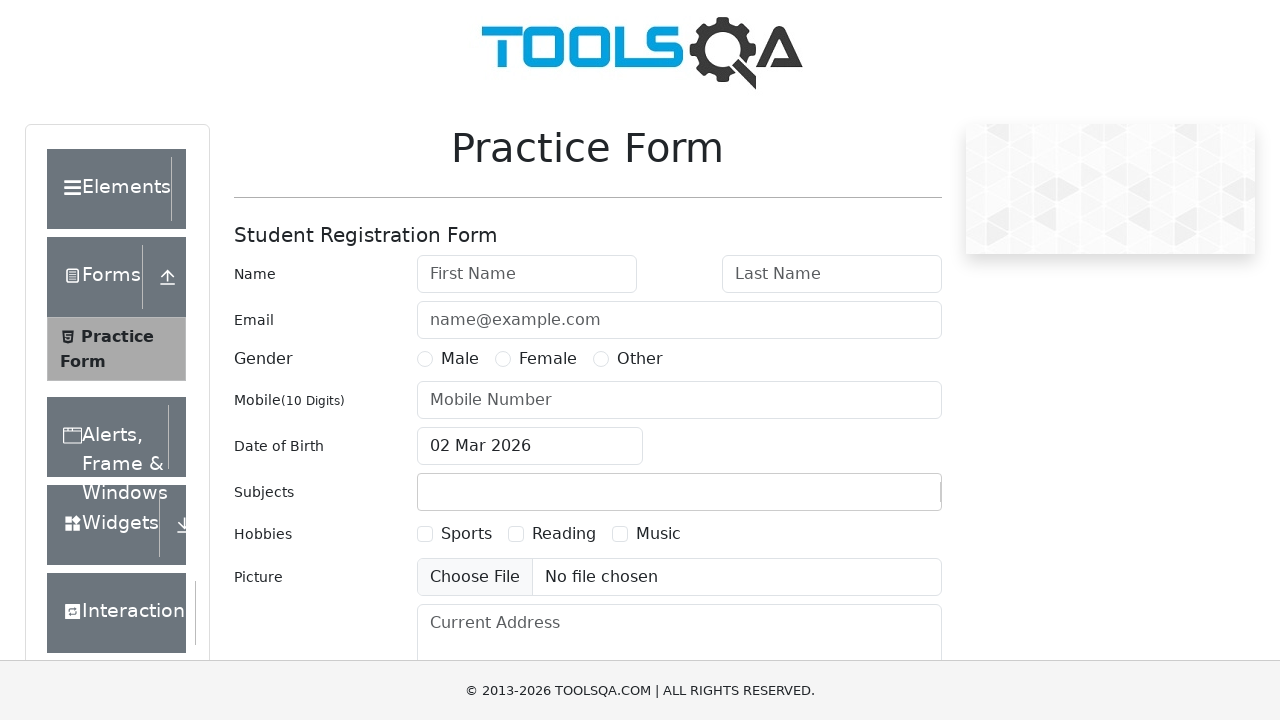

Navigated to automation practice form page
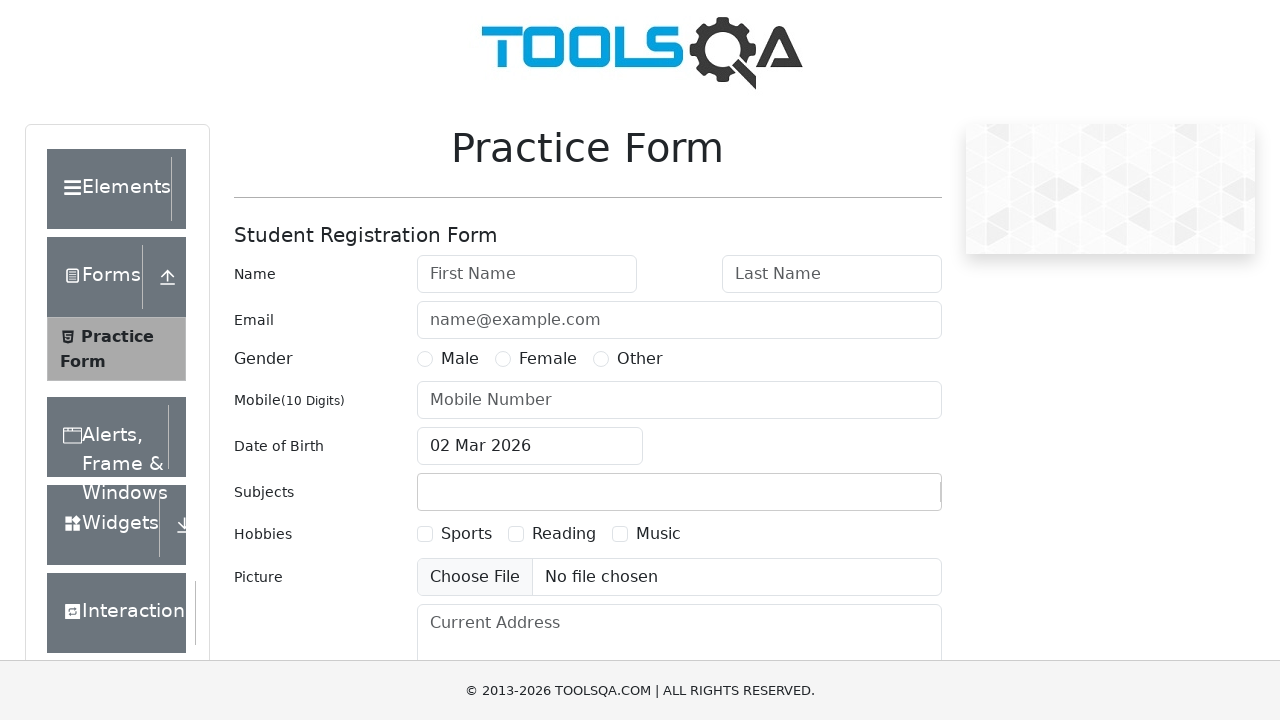

Entered 'Qaqw' into the FirstName input field on #firstName
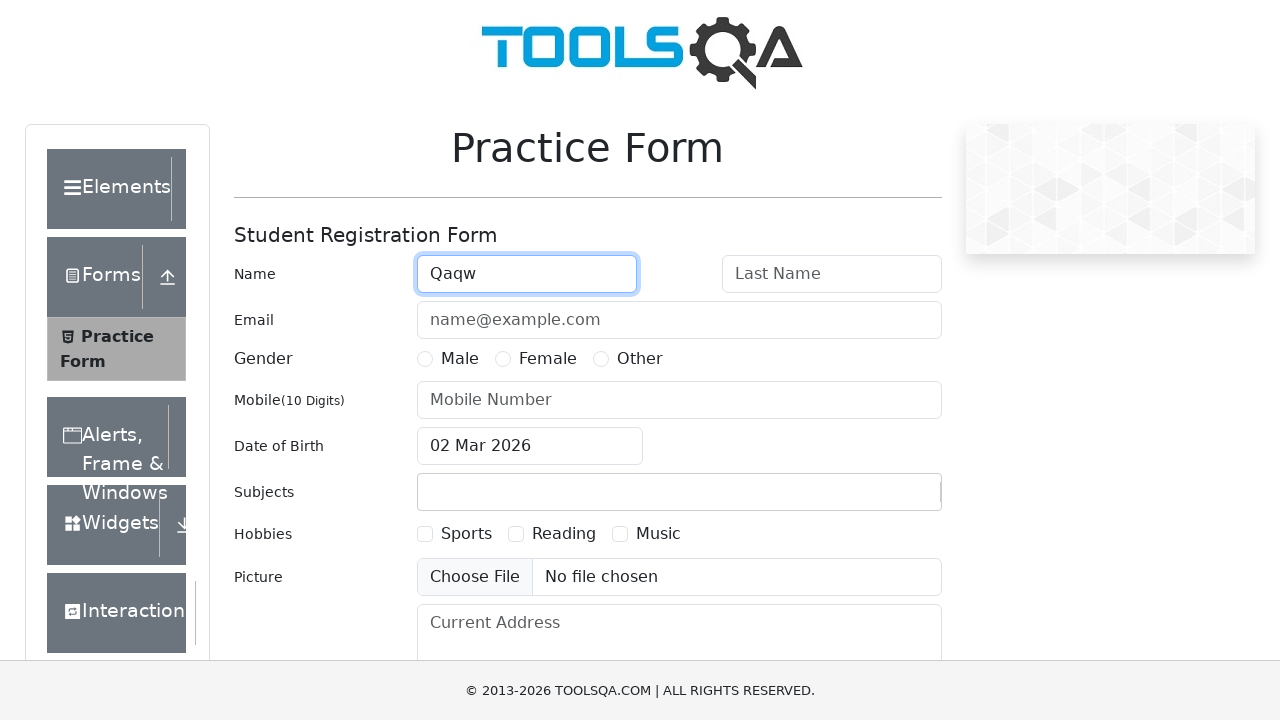

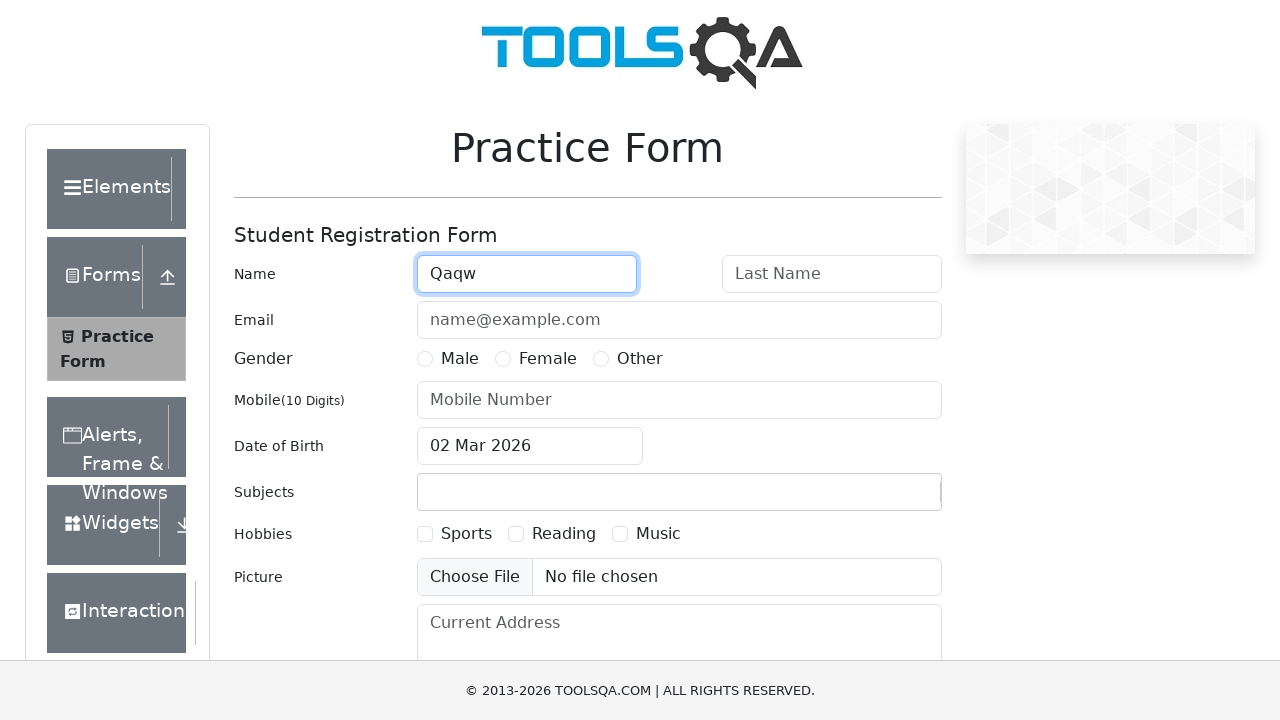